Navigates through different product categories including Laptops and Monitors

Starting URL: https://www.demoblaze.com/

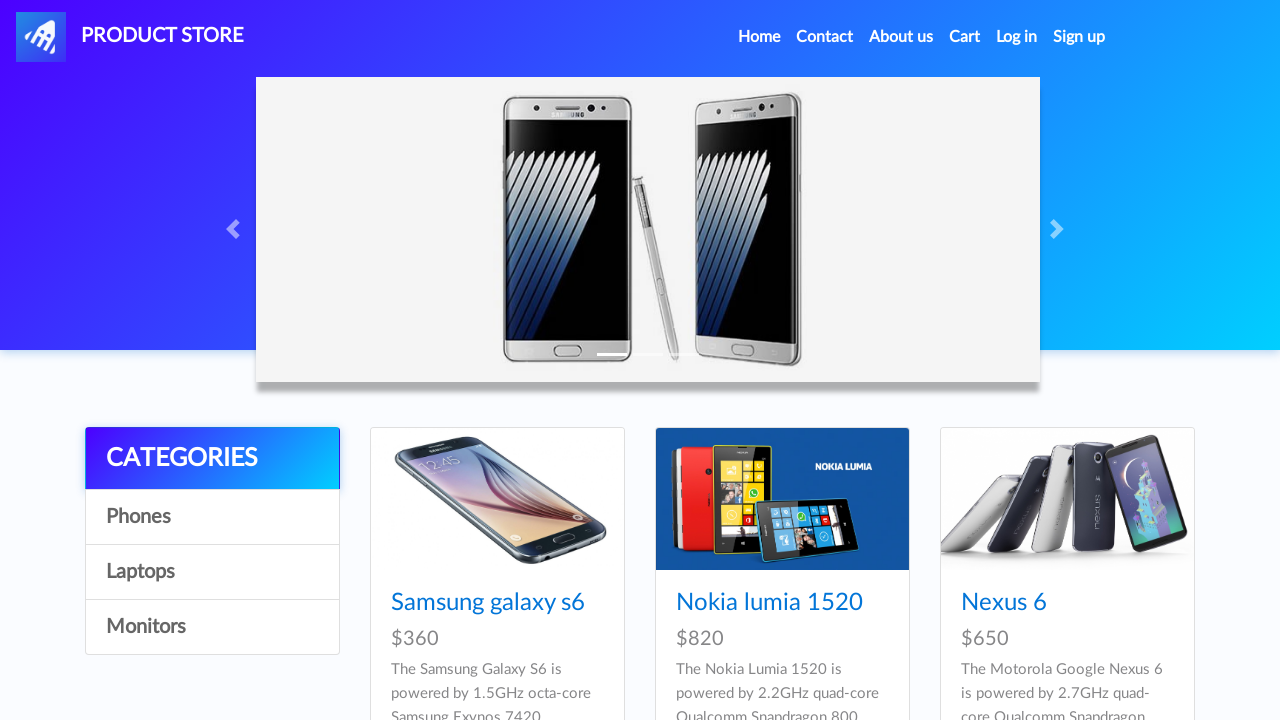

Clicked on Laptops category at (212, 572) on text=Laptops
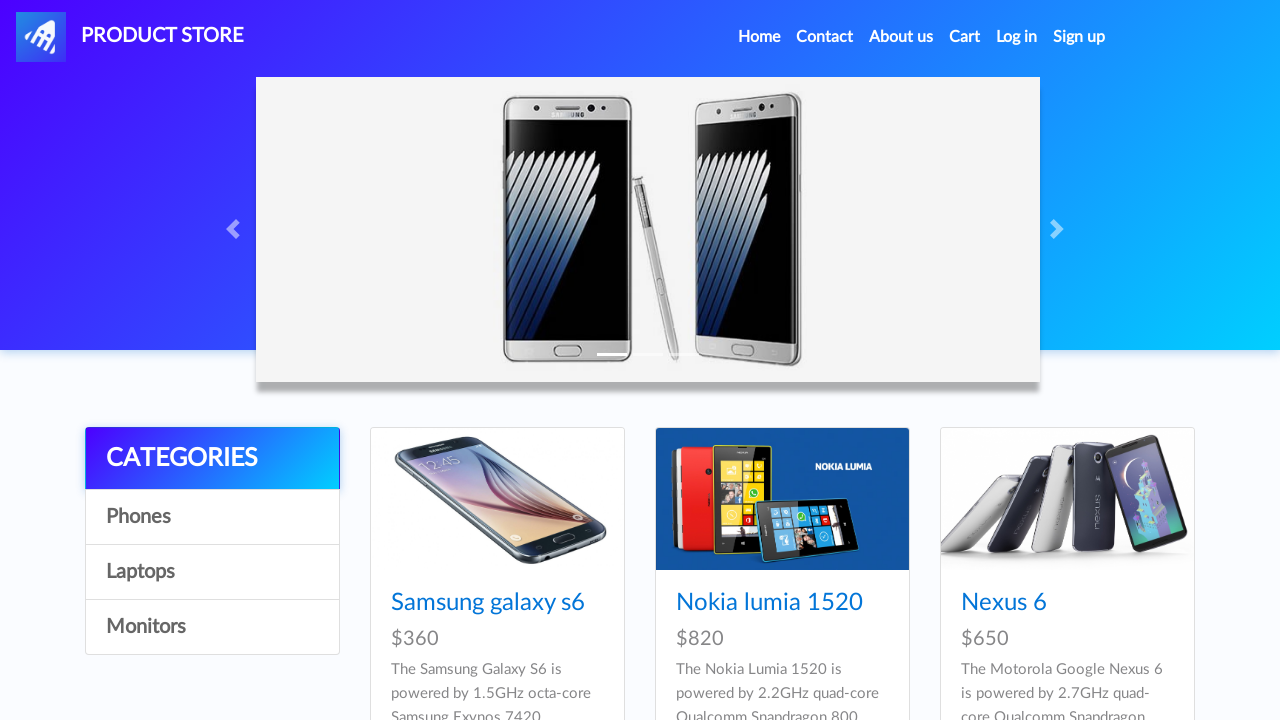

Clicked on Monitors category at (212, 627) on text=Monitors
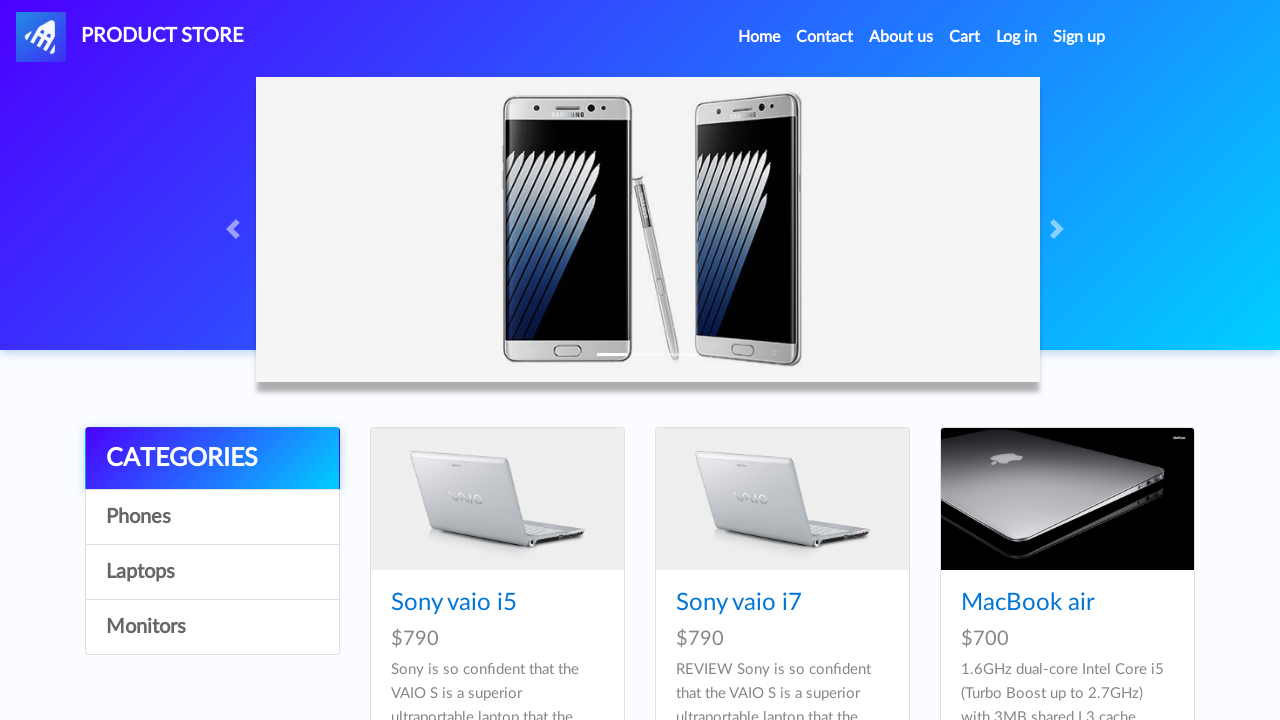

Clicked back on Laptops category at (212, 572) on text=Laptops
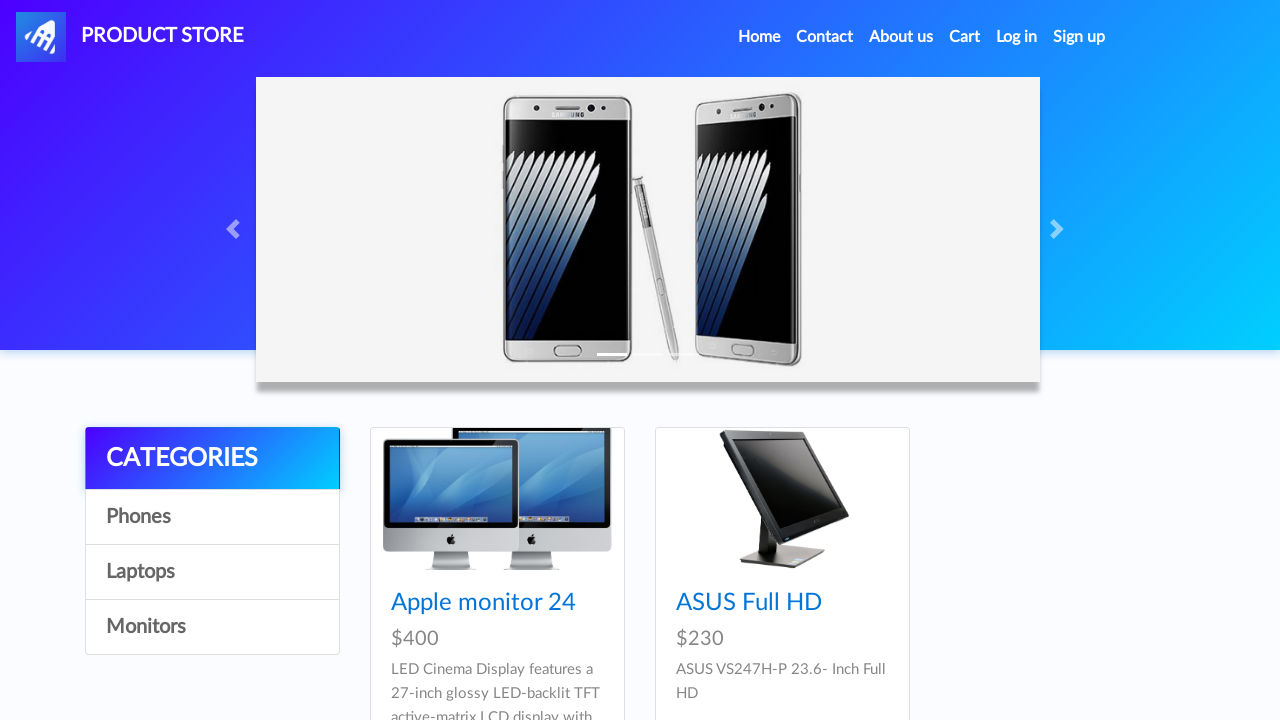

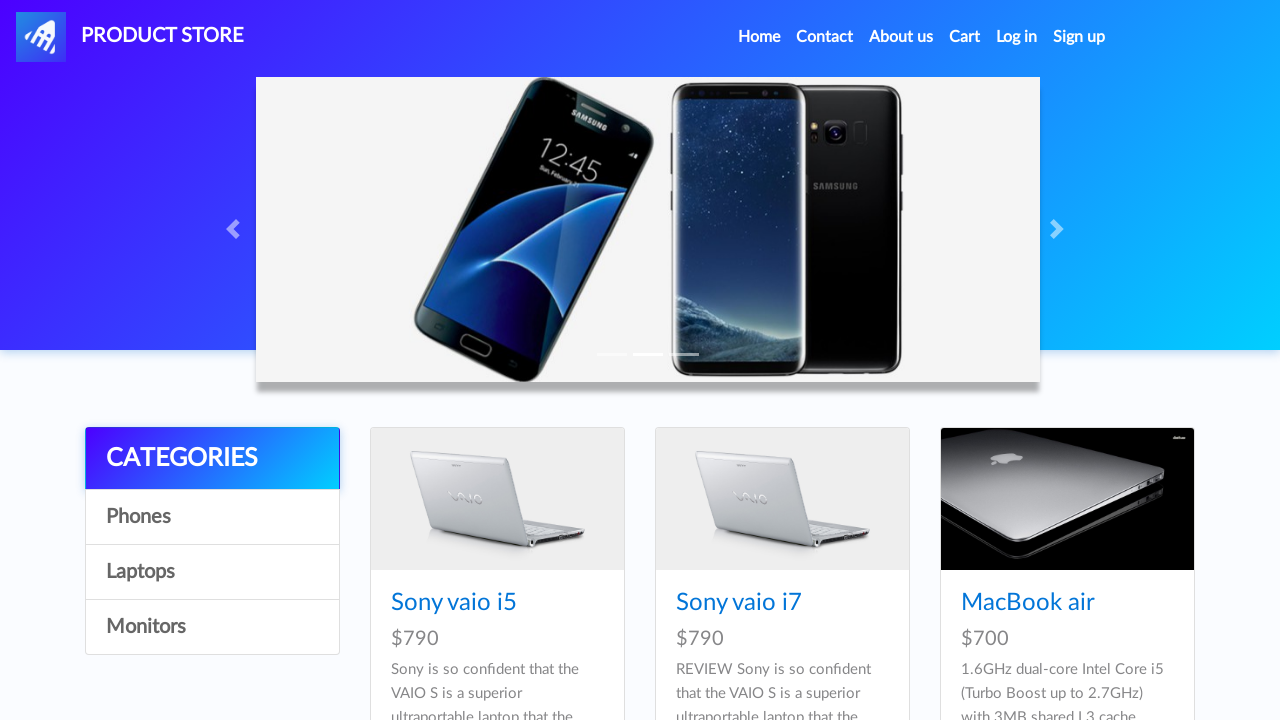